Tests that the todo counter displays the correct number of items as todos are added

Starting URL: https://demo.playwright.dev/todomvc

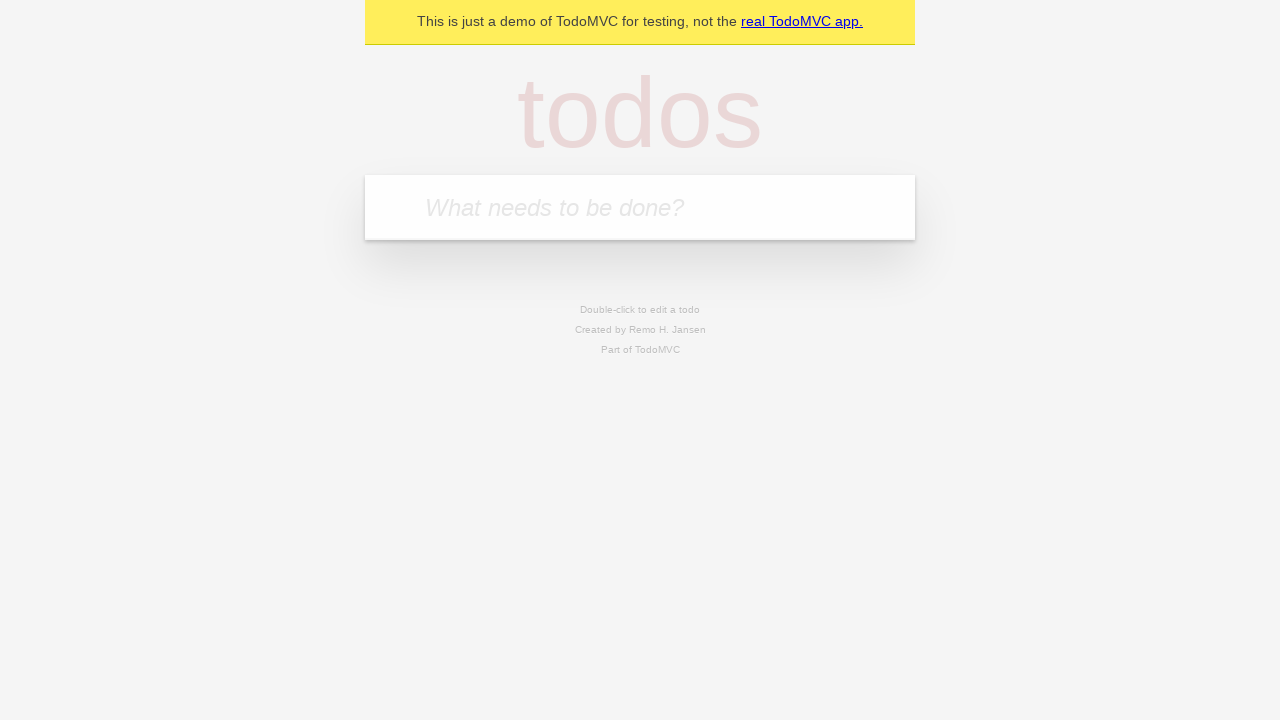

Located the todo input field
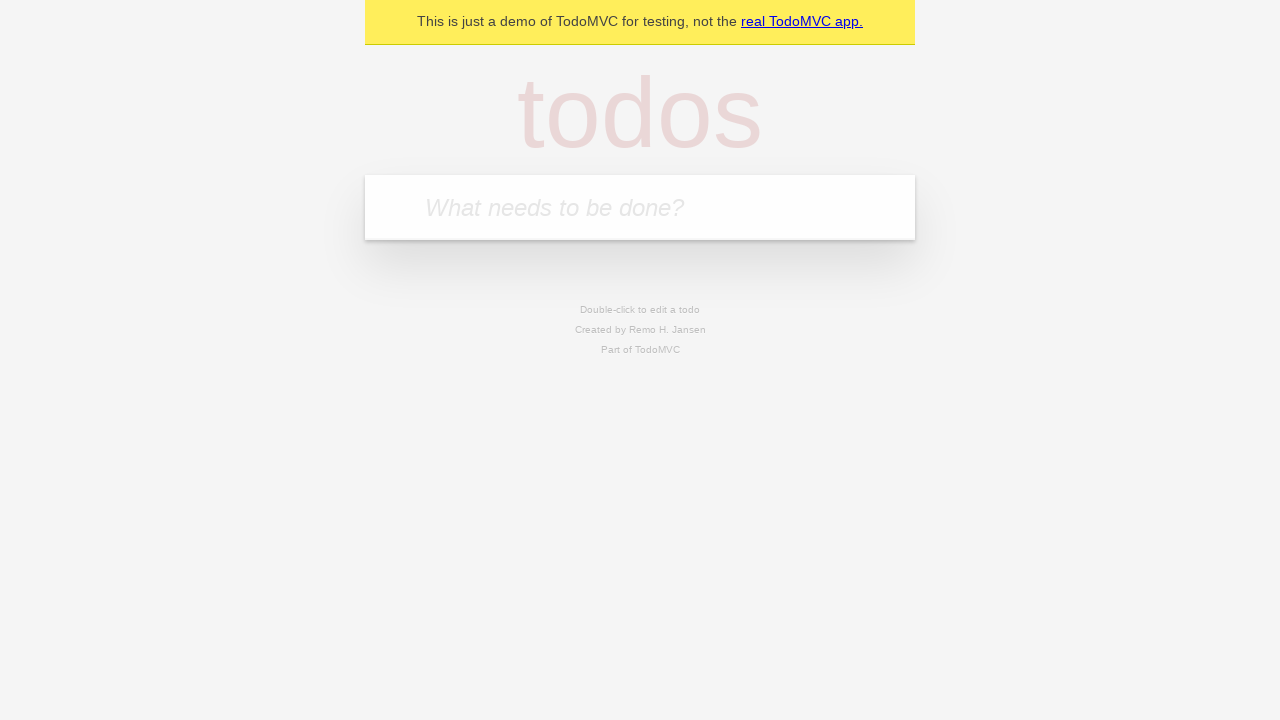

Filled first todo item with 'buy some cheese' on internal:attr=[placeholder="What needs to be done?"i]
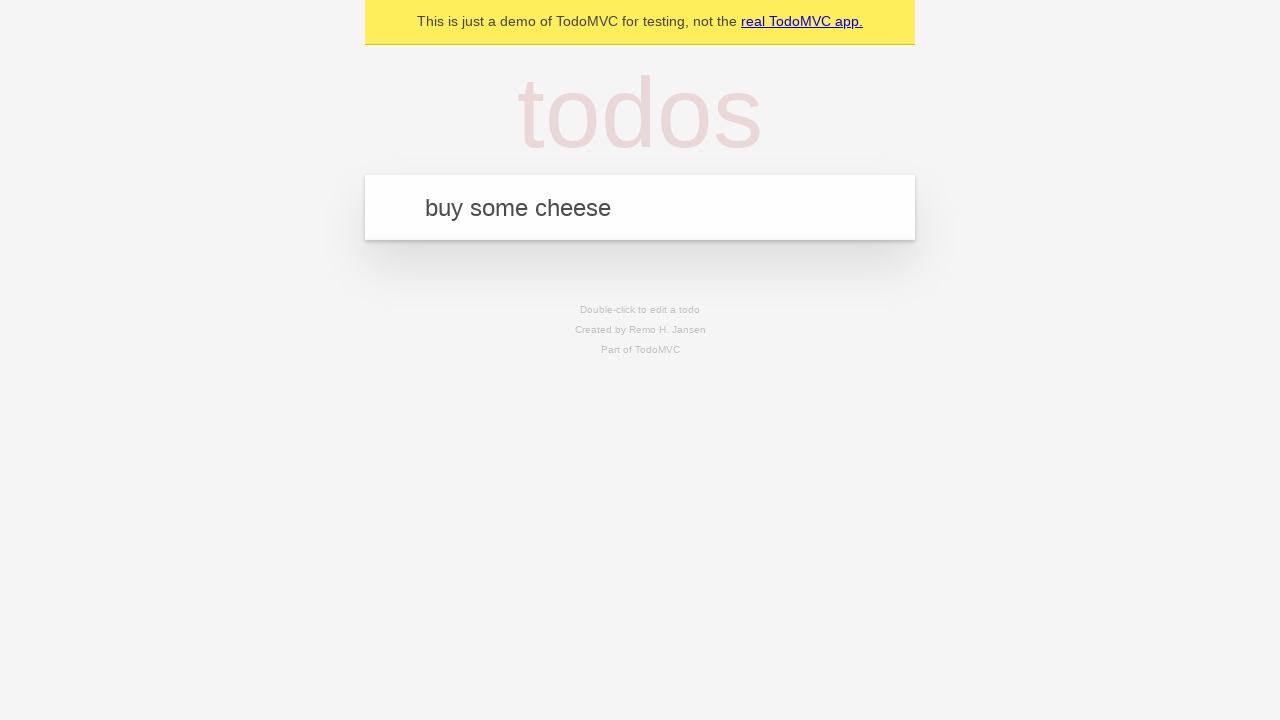

Pressed Enter to create first todo on internal:attr=[placeholder="What needs to be done?"i]
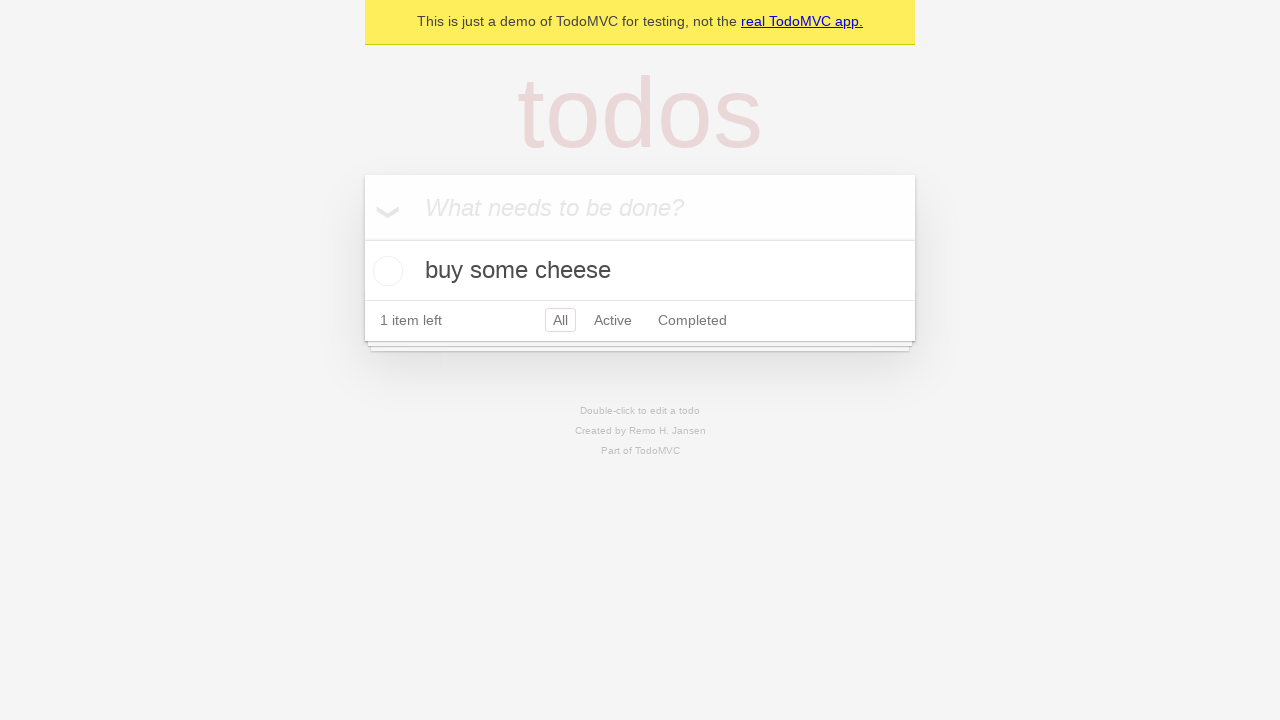

Todo counter element appeared after creating first item
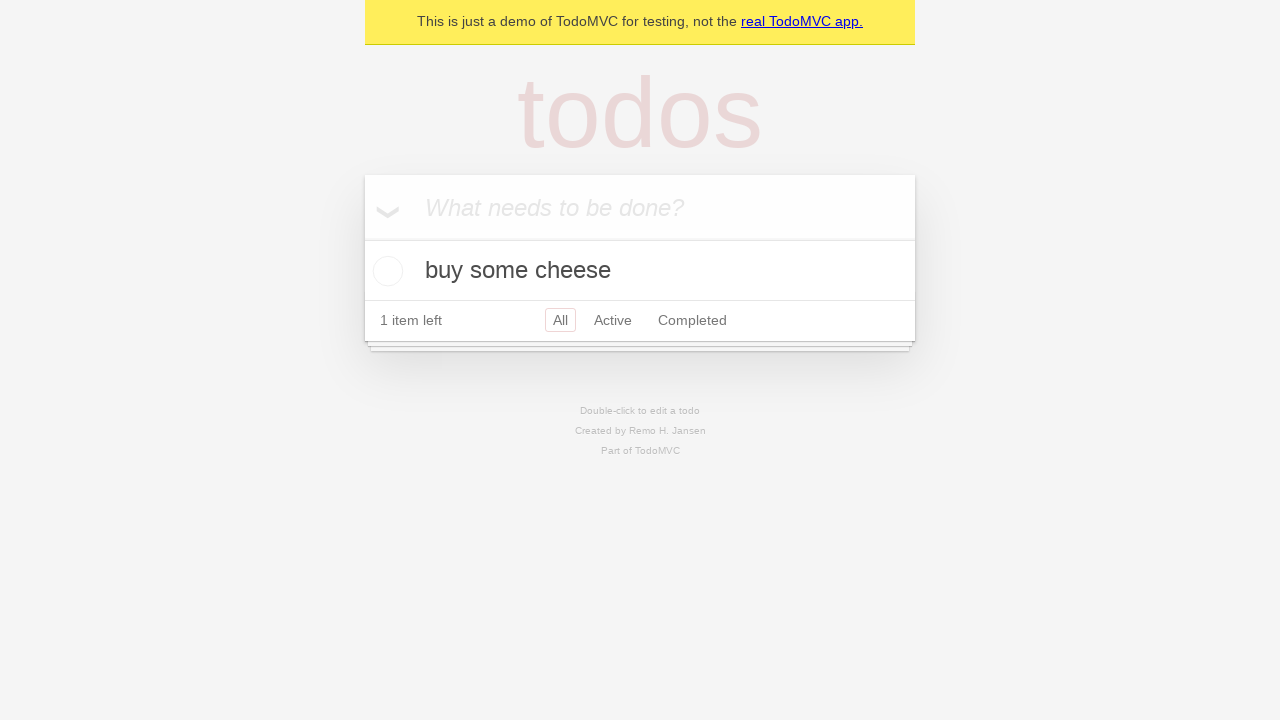

Filled second todo item with 'feed the cat' on internal:attr=[placeholder="What needs to be done?"i]
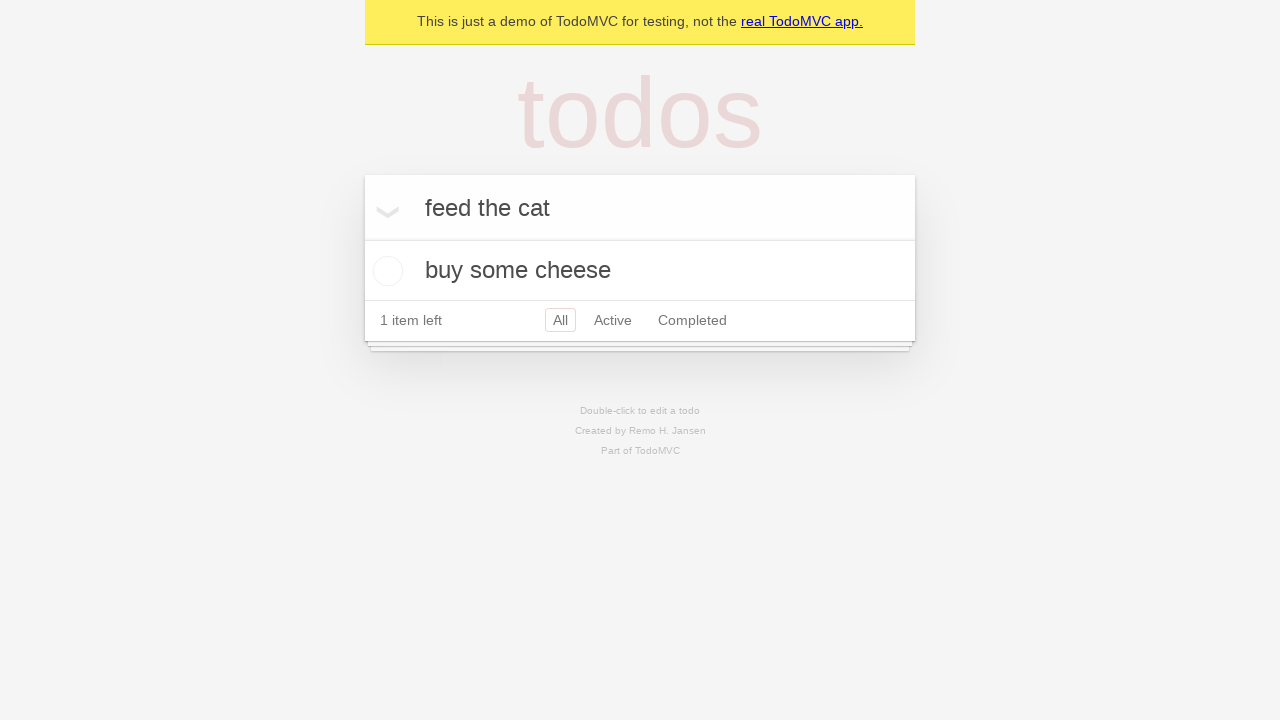

Pressed Enter to create second todo on internal:attr=[placeholder="What needs to be done?"i]
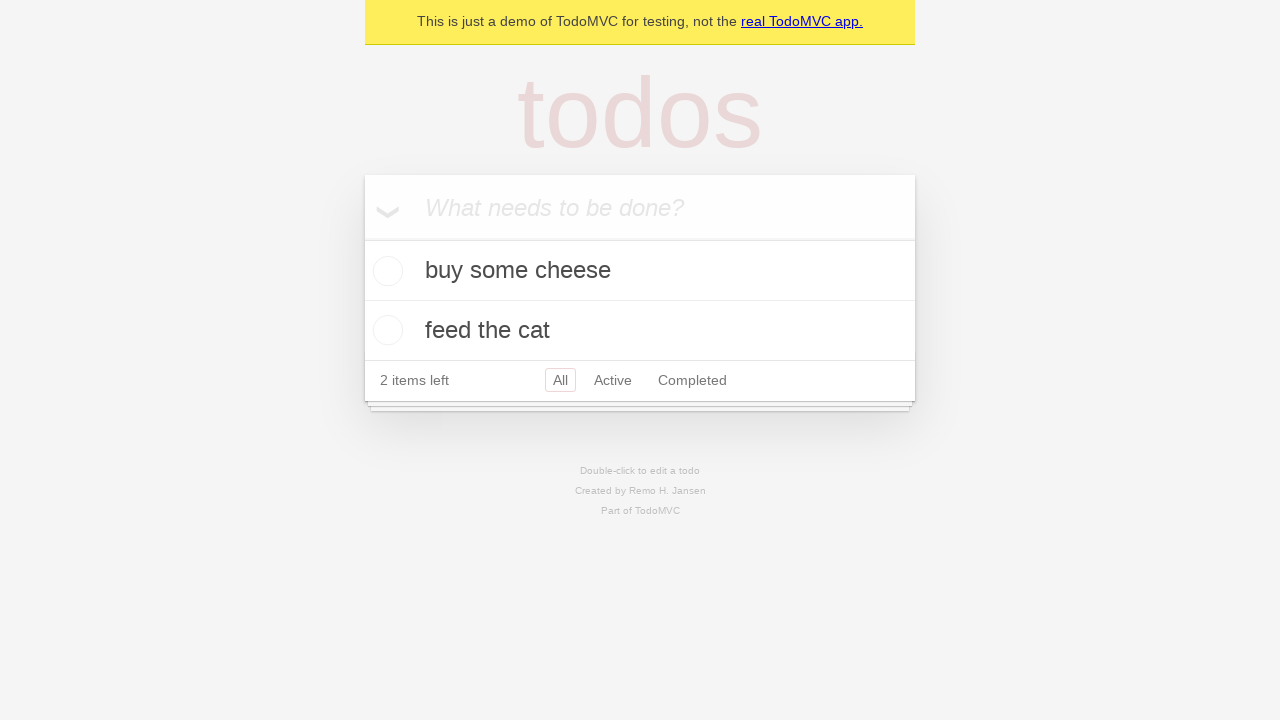

Todo counter updated to display 2 items
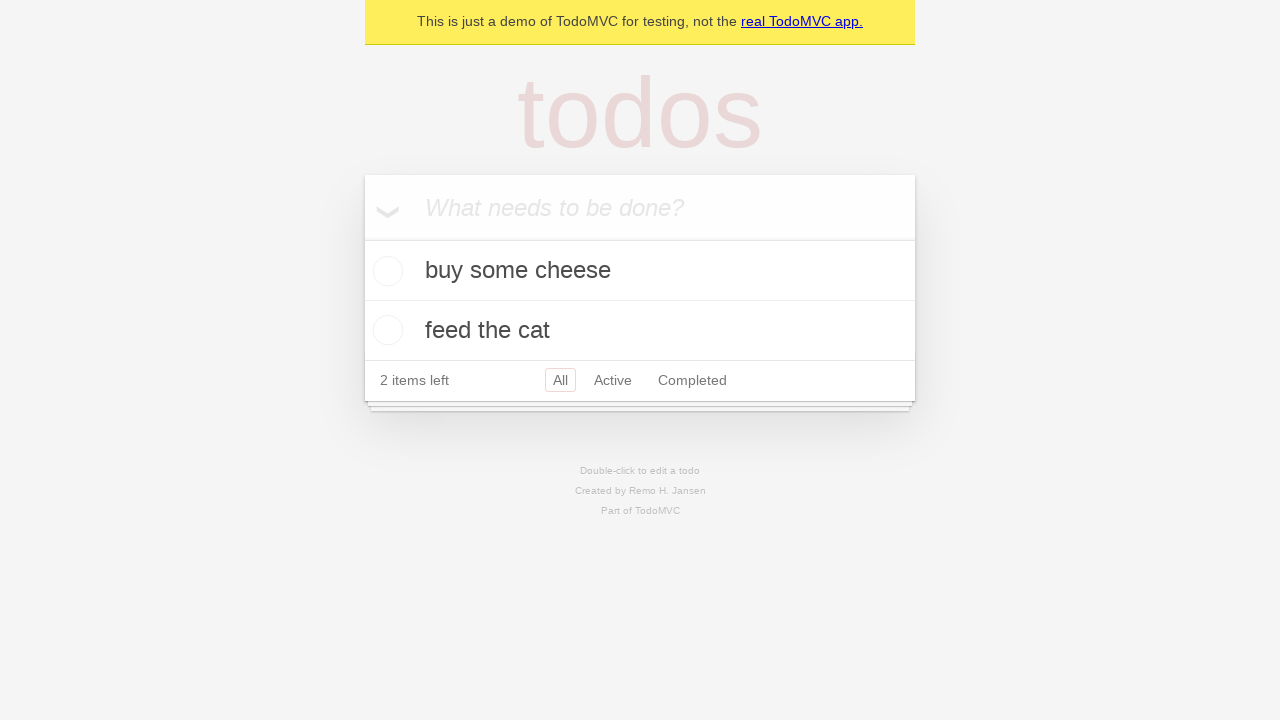

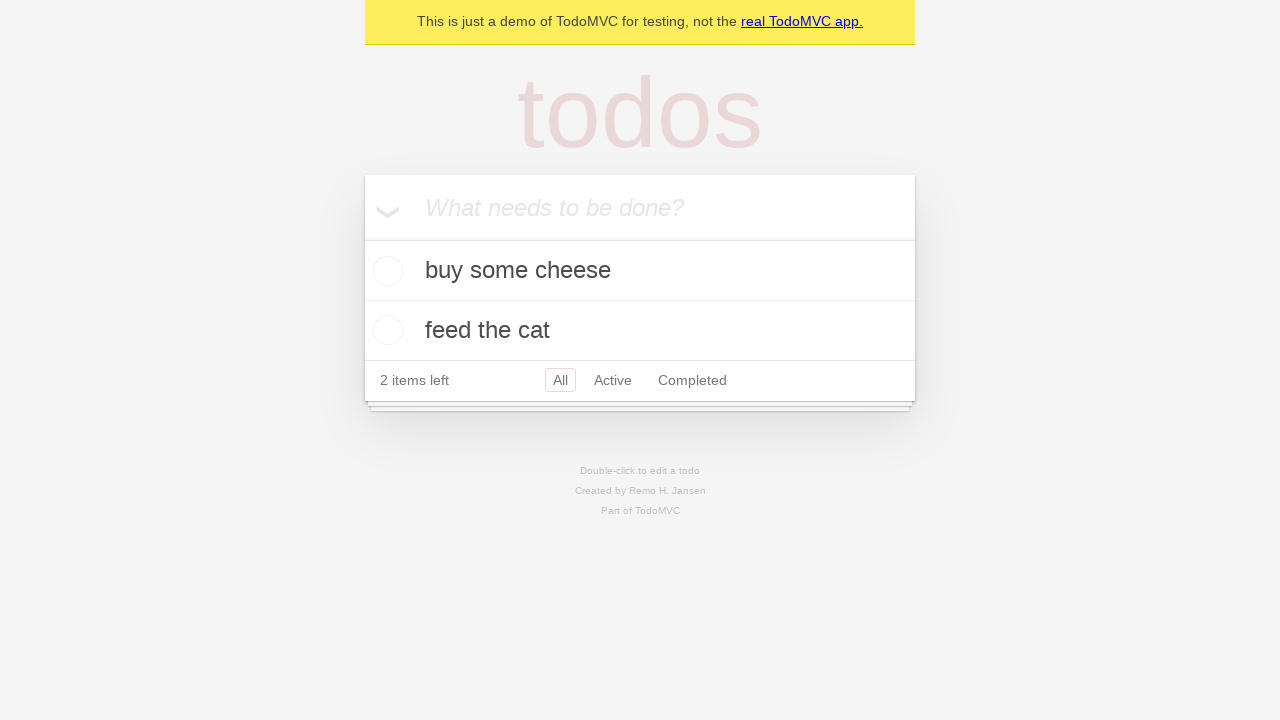